Tests reveal input with explicit waits by clicking reveal, waiting for visibility, and entering text

Starting URL: https://www.selenium.dev/selenium/web/dynamic.html

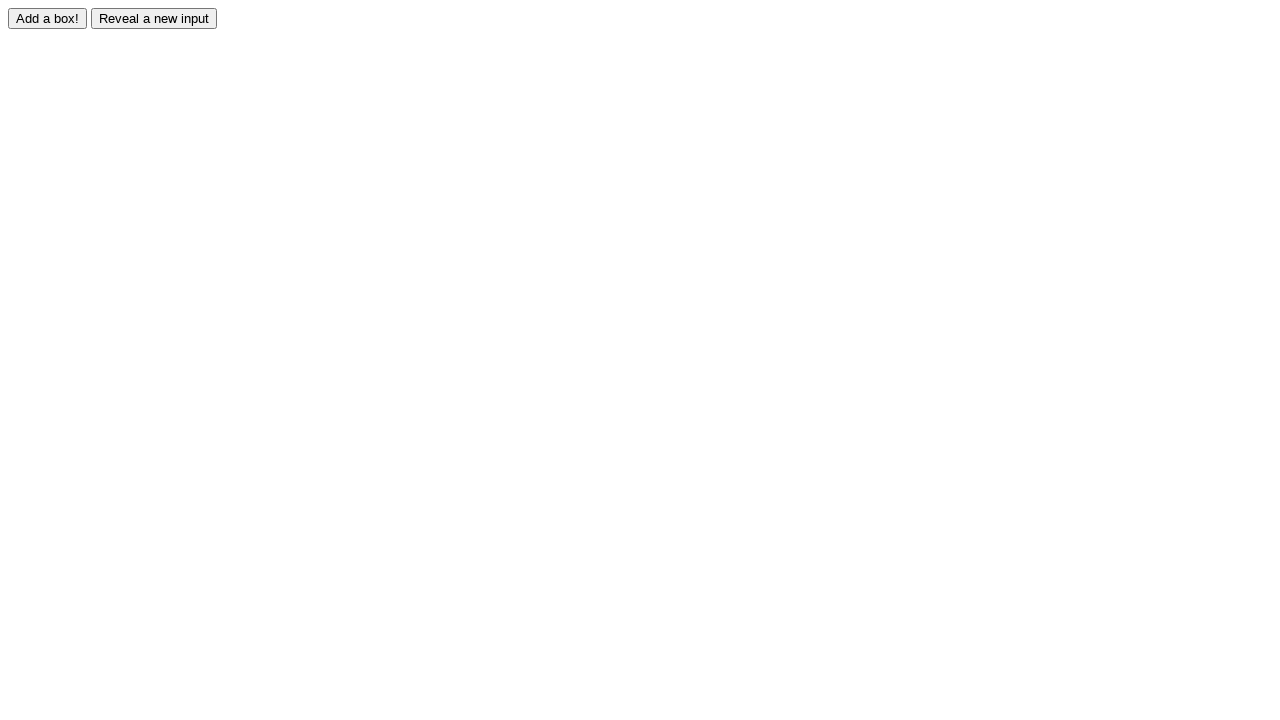

Clicked reveal button to display hidden input at (154, 18) on input#reveal
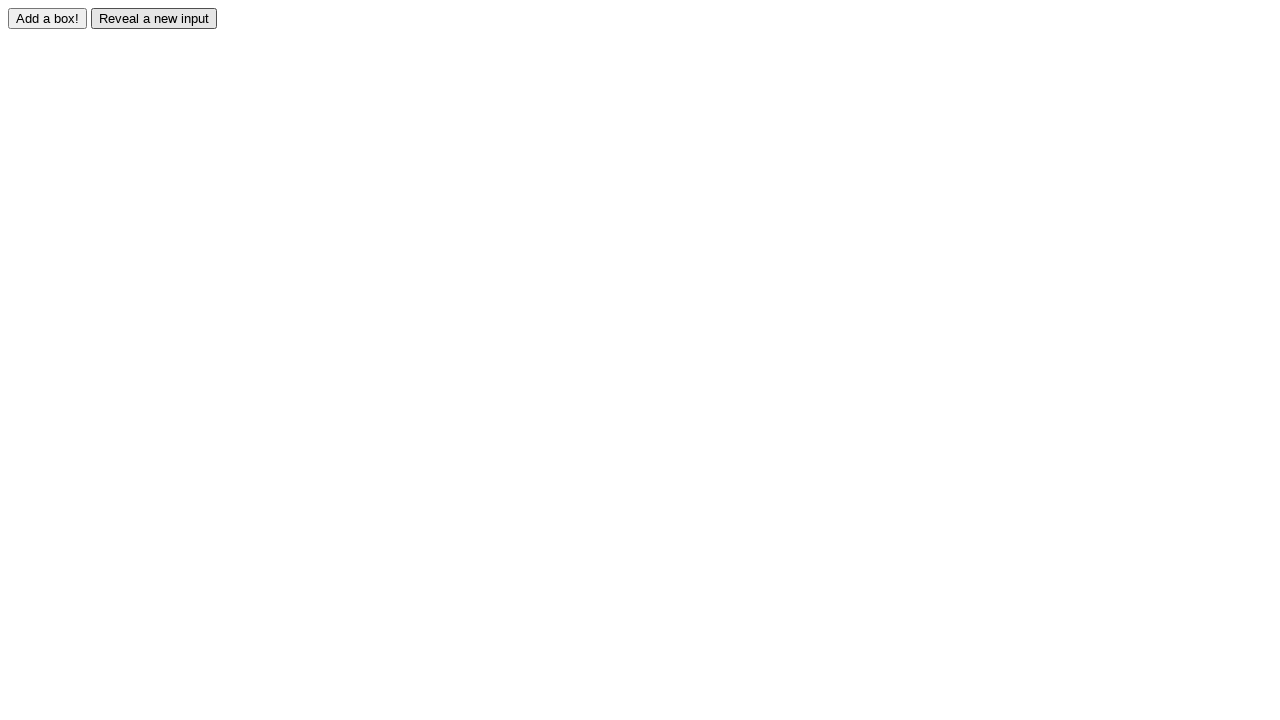

Waited for revealed input to become visible
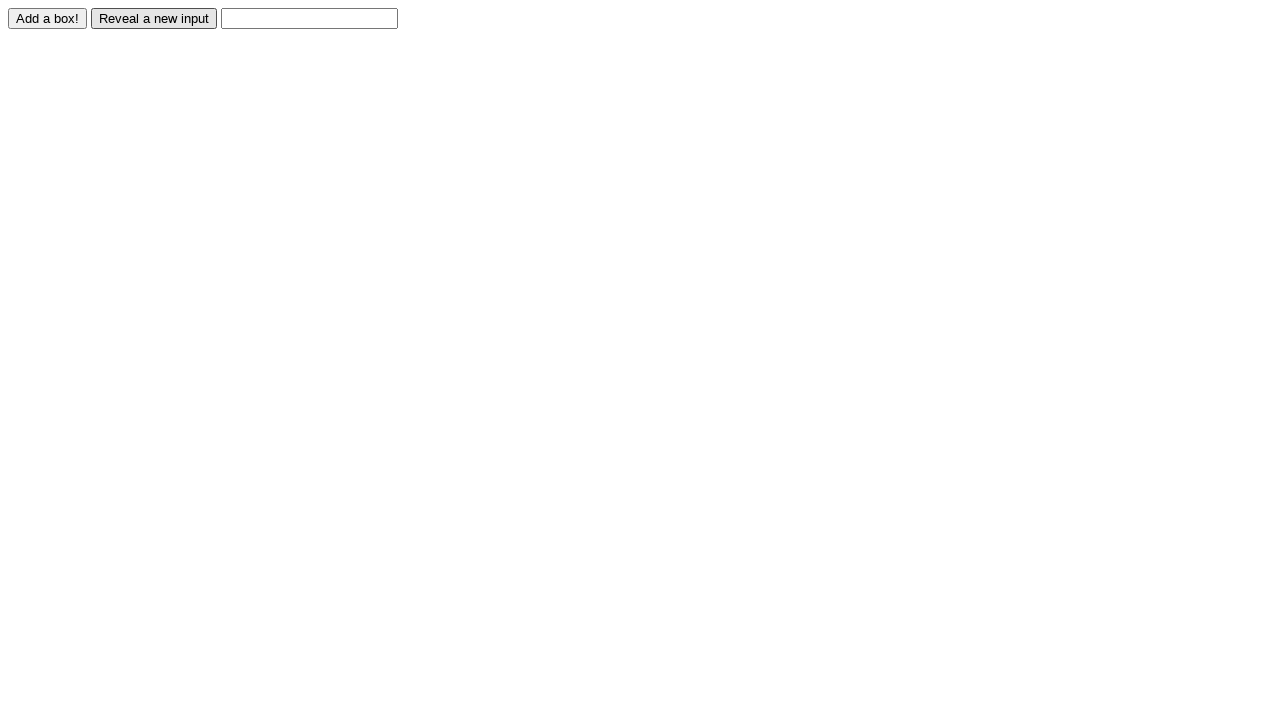

Entered 'test' text into the revealed input field on input#revealed
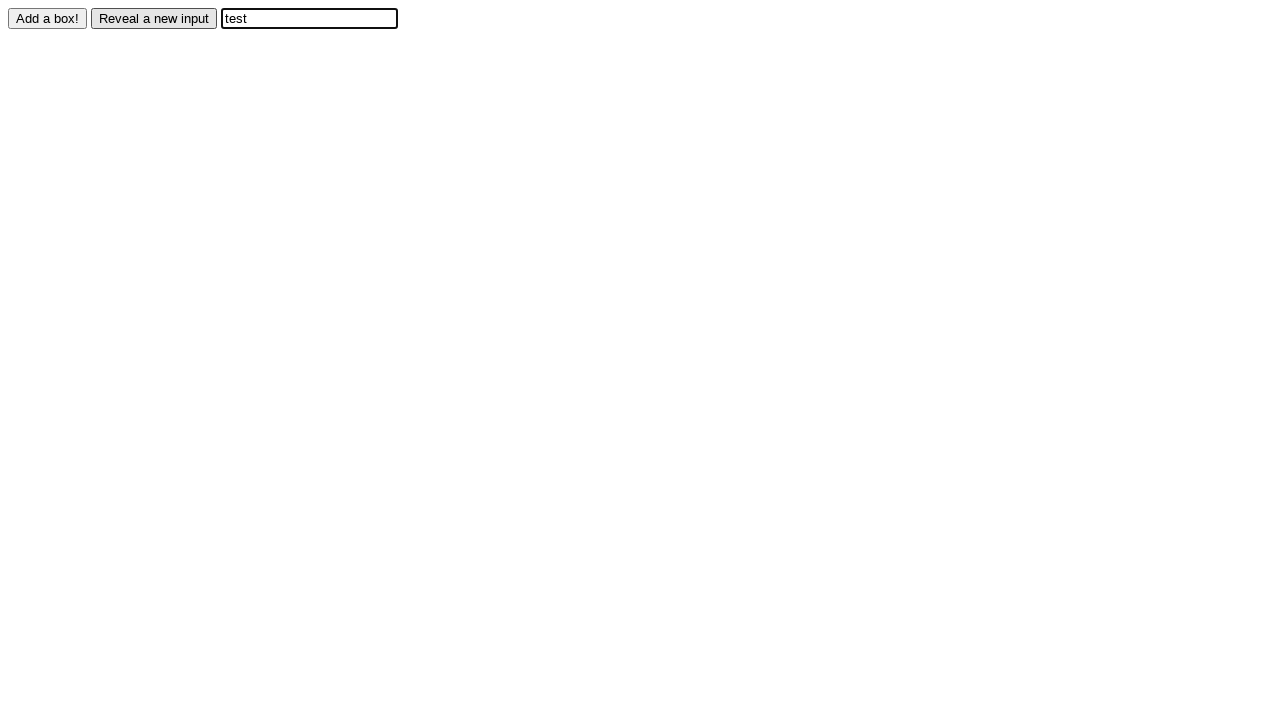

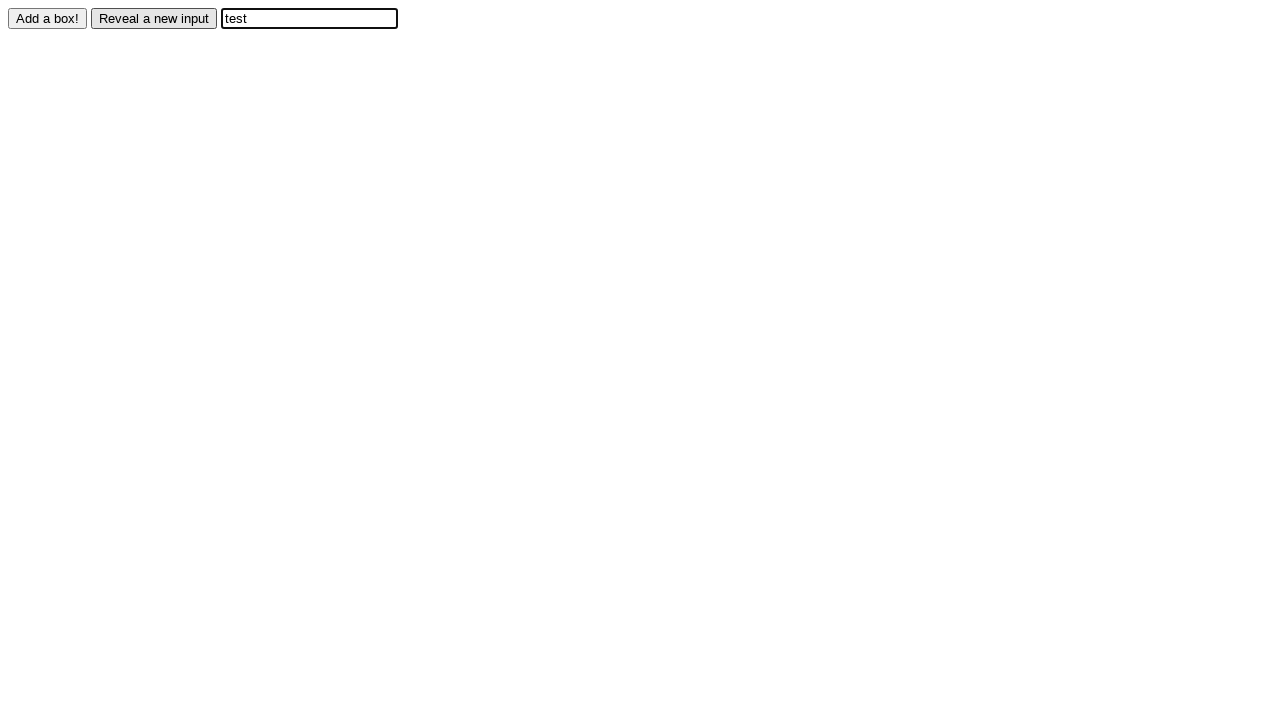